Tests clicking on cryptocurrency cards in the main view

Starting URL: https://centz.herokuapp.com/

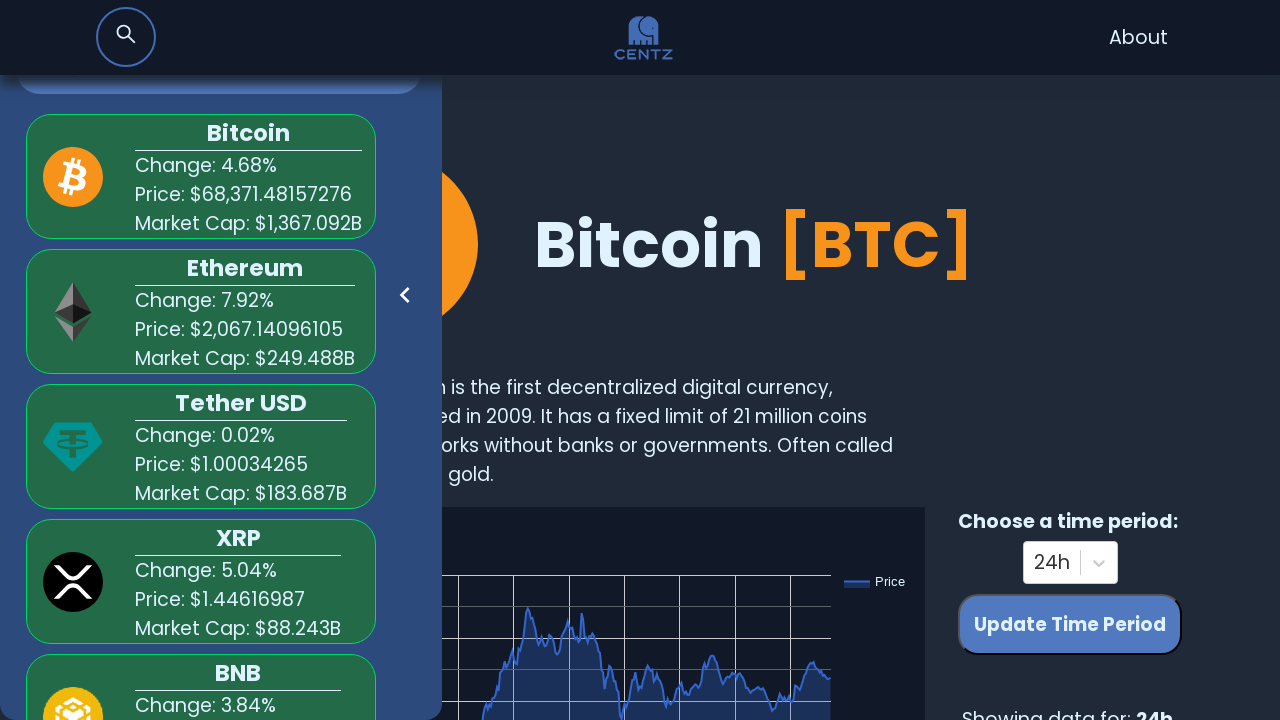

Navigated to https://centz.herokuapp.com/
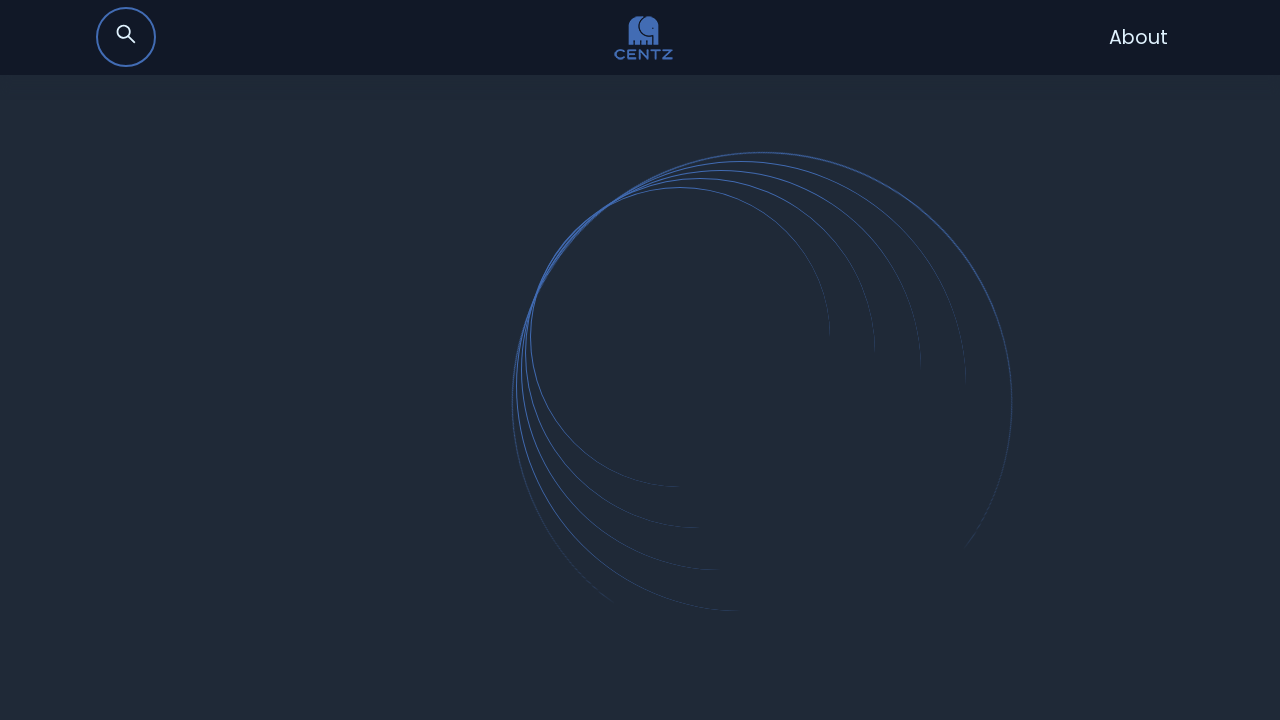

Clicked logo to ensure on homepage at (644, 38) on xpath=//*[@id="root"]/nav/a/img
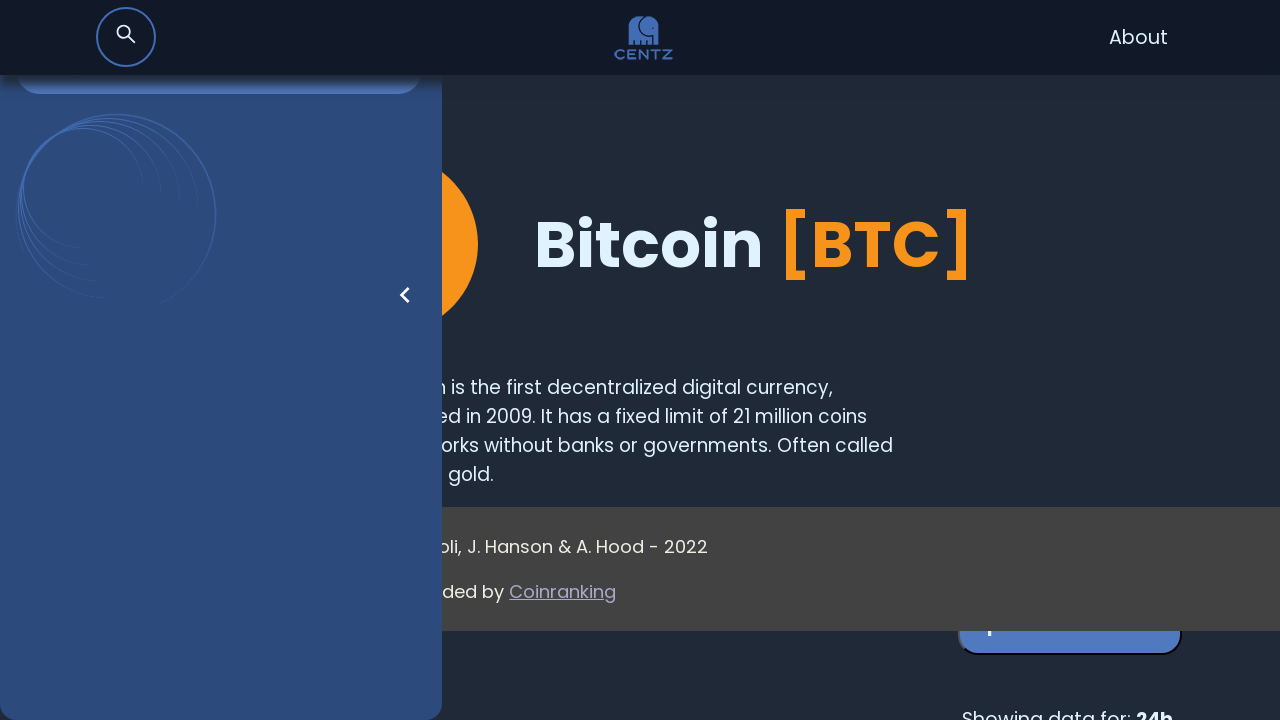

Clicked on first cryptocurrency card at (201, 312) on xpath=//*[@id="root"]/div/div/div/nav/ul/div[2]/div[2]/div
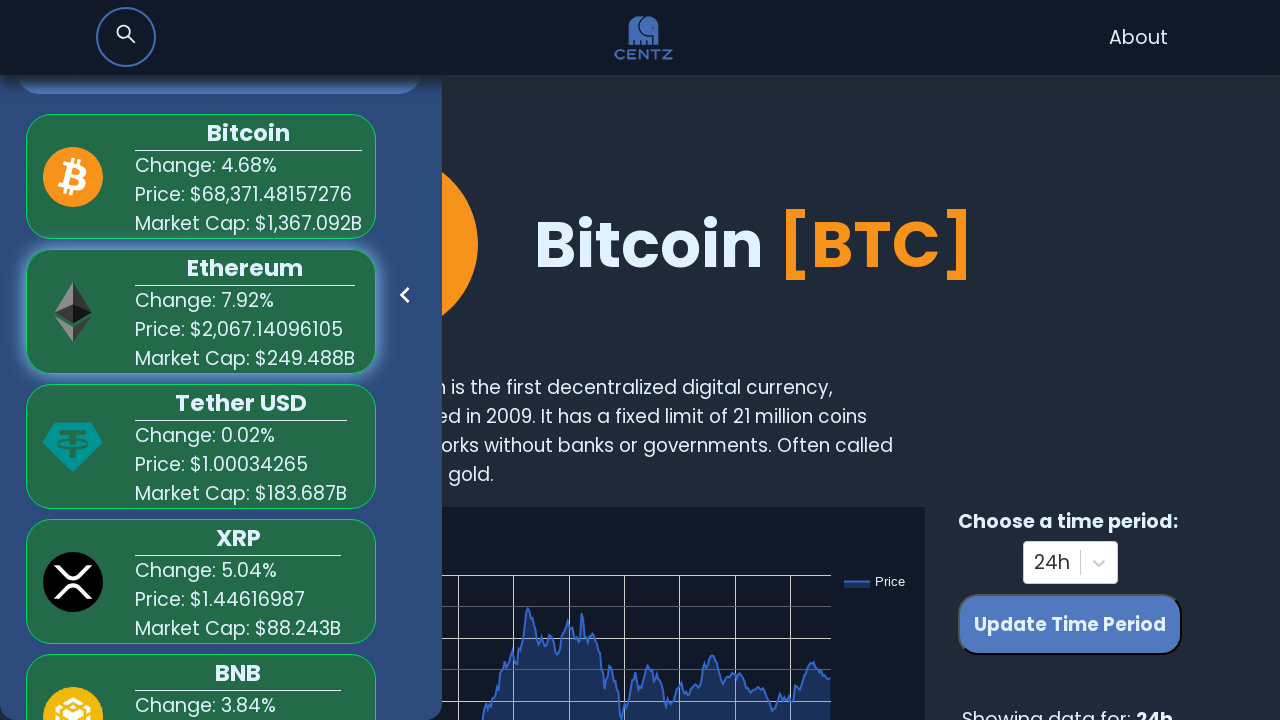

Clicked on second cryptocurrency card at (201, 447) on xpath=//*[@id="root"]/div/div/div/nav/ul/div[2]/div[3]/div
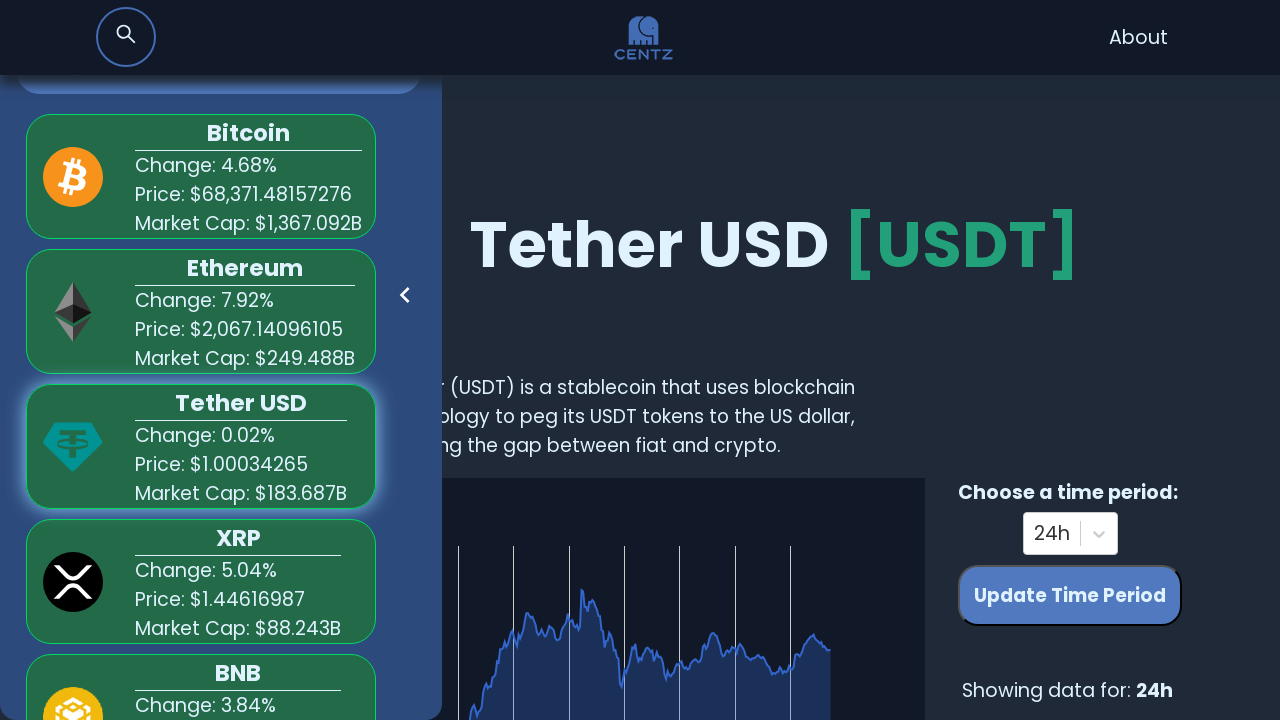

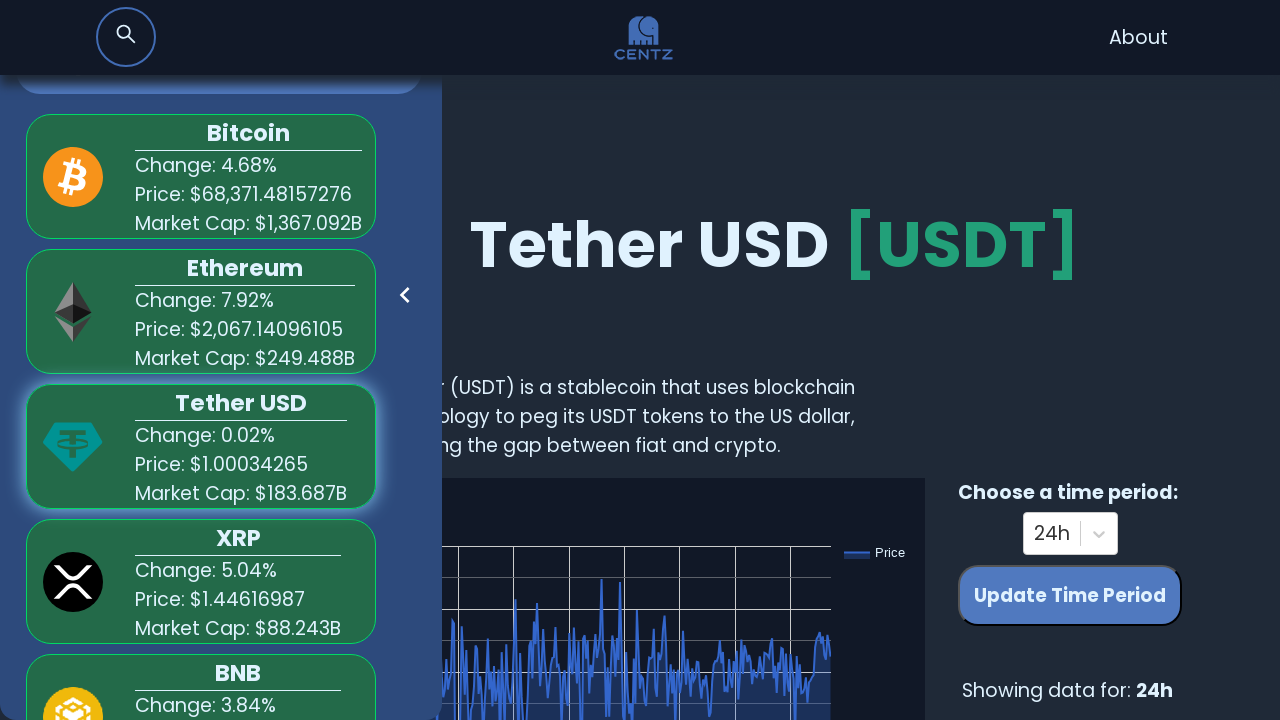